Tests drag and drop functionality by dragging an element and dropping it onto a target area

Starting URL: http://sahitest.com/demo/dragDropMooTools.htm

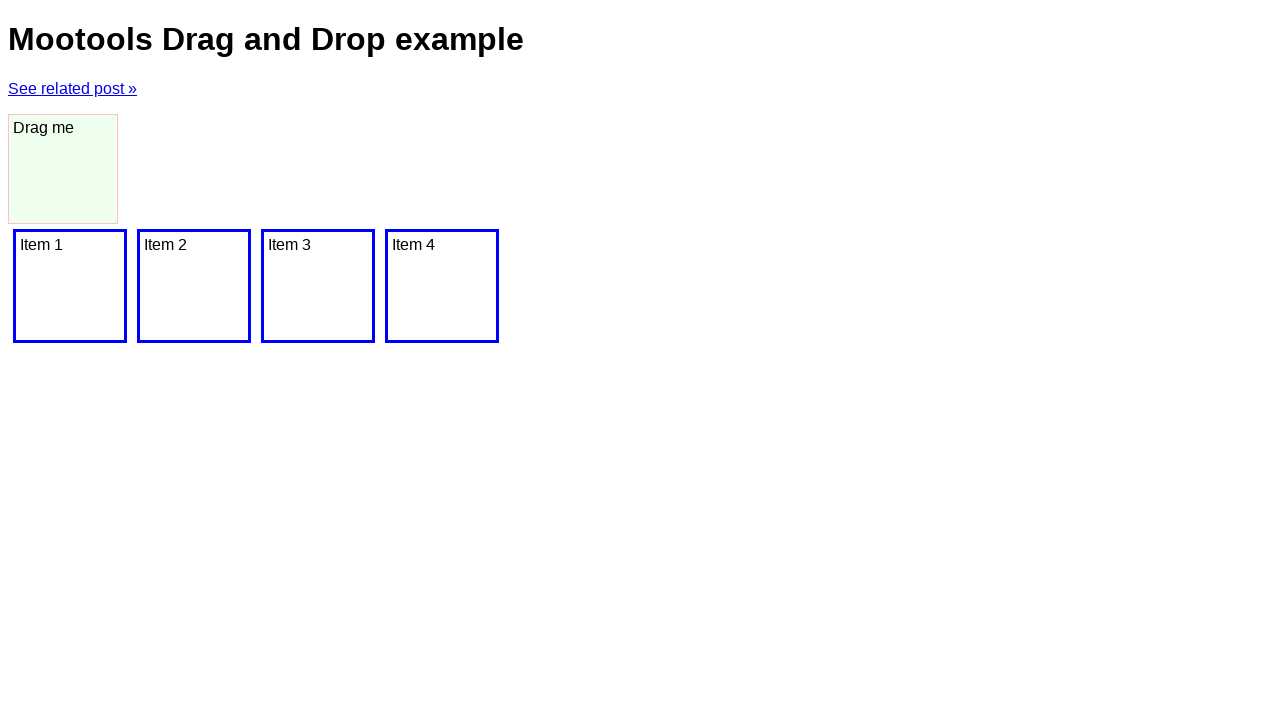

Navigated to drag and drop demo page
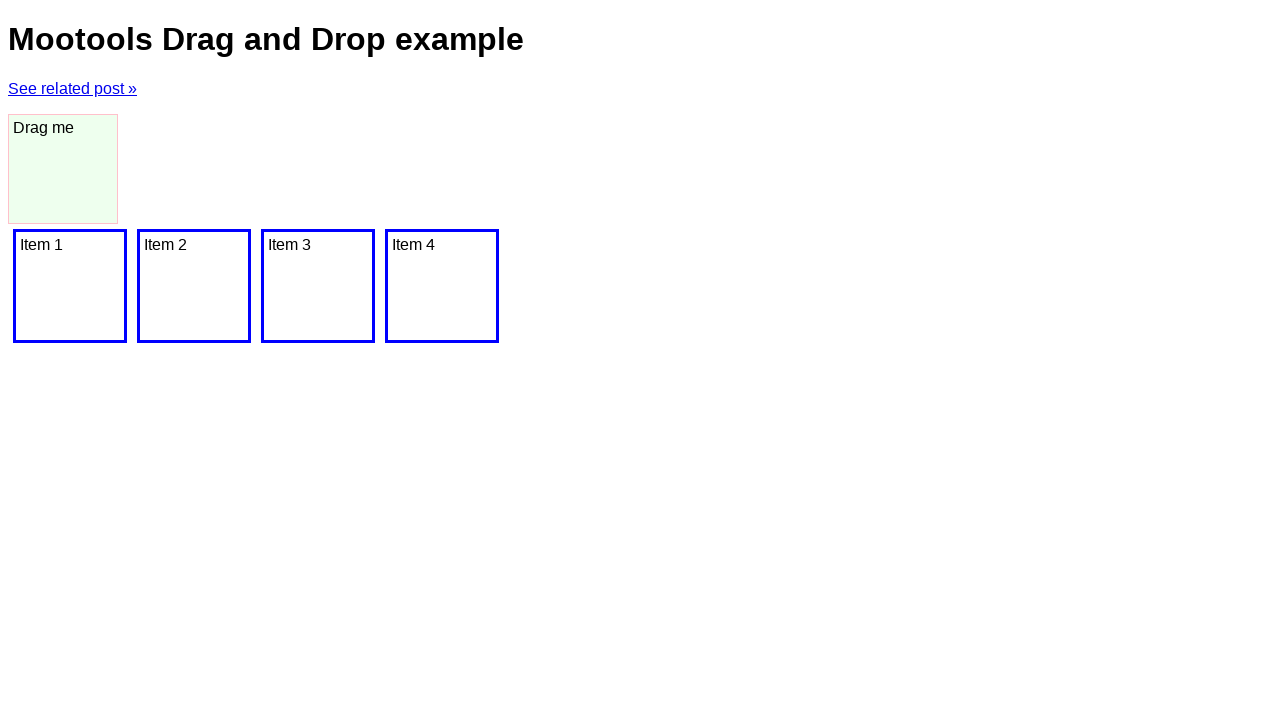

Located draggable element with id 'dragger'
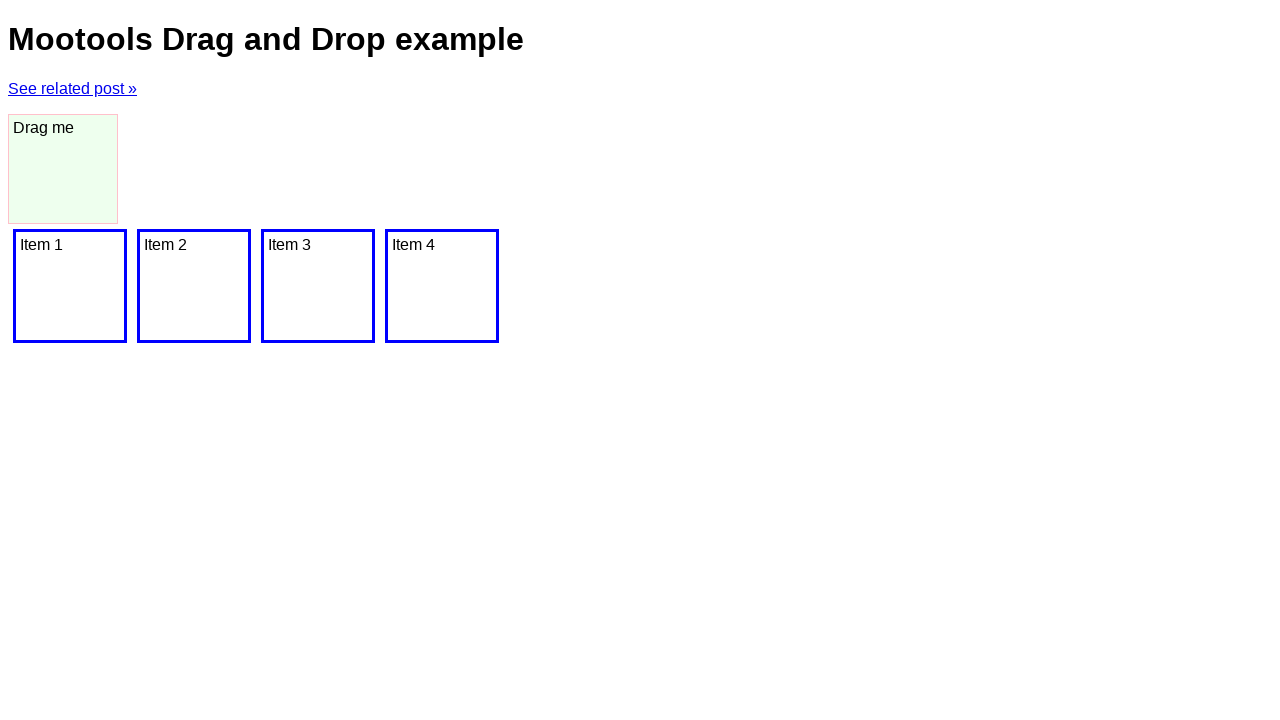

Located drop target element
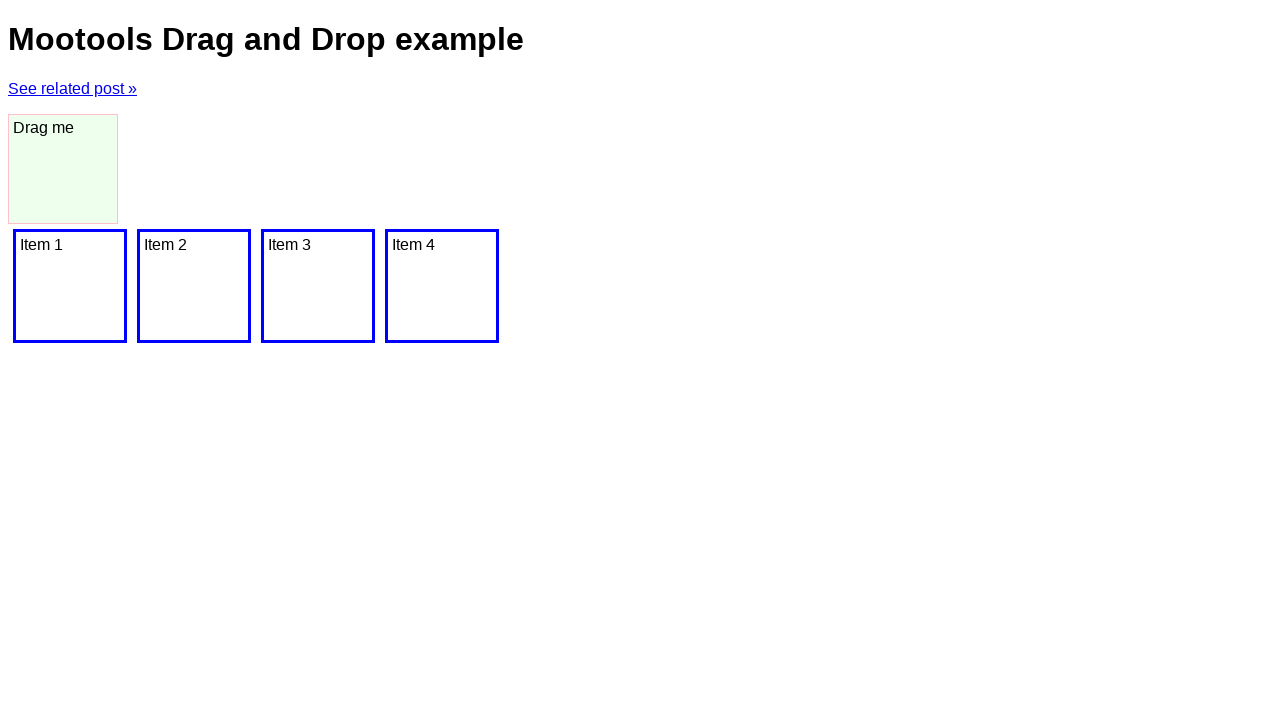

Dragged element and dropped it onto target area at (70, 286)
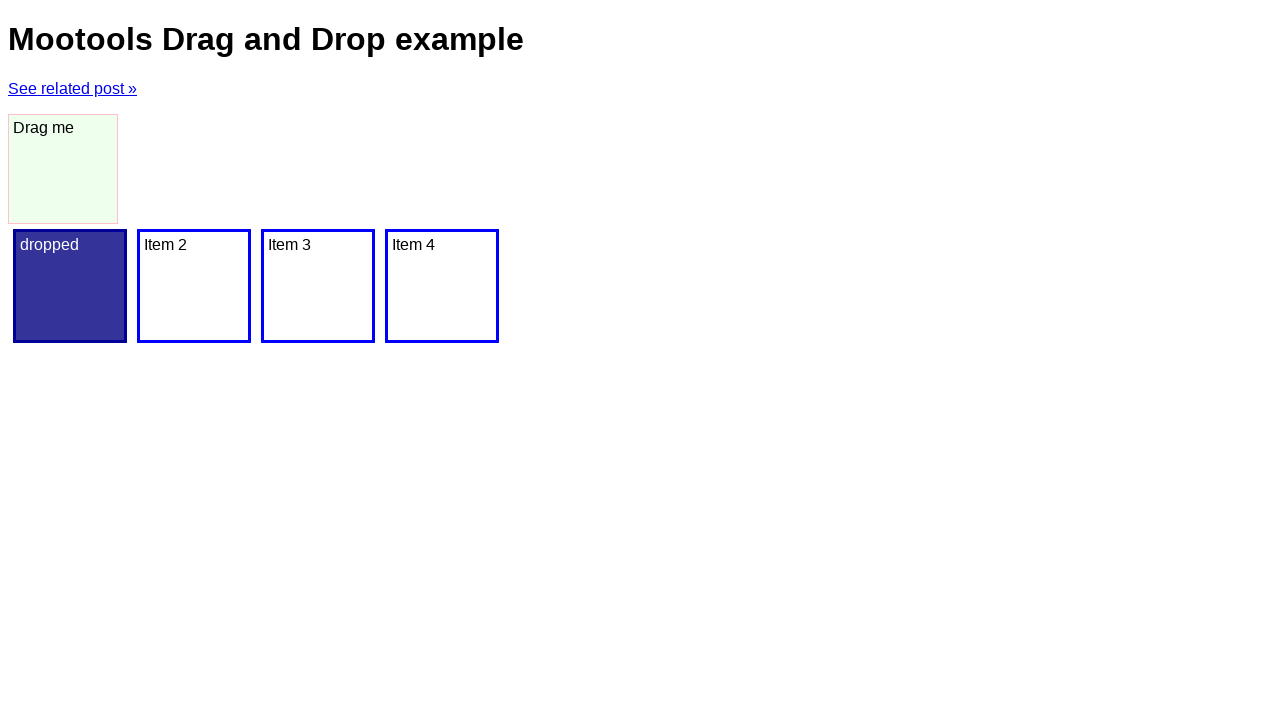

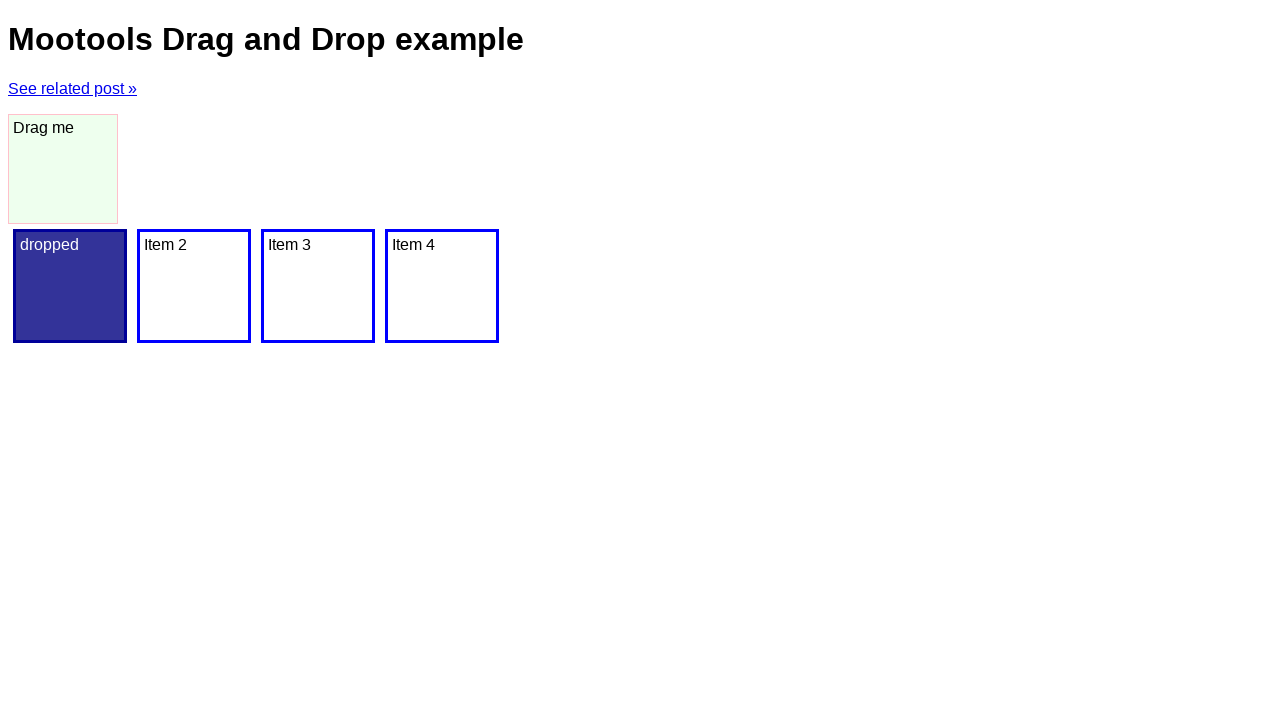